Tests that the Due column in table1 can be sorted in ascending order by clicking the column header and verifying the values are in correct order

Starting URL: http://the-internet.herokuapp.com/tables

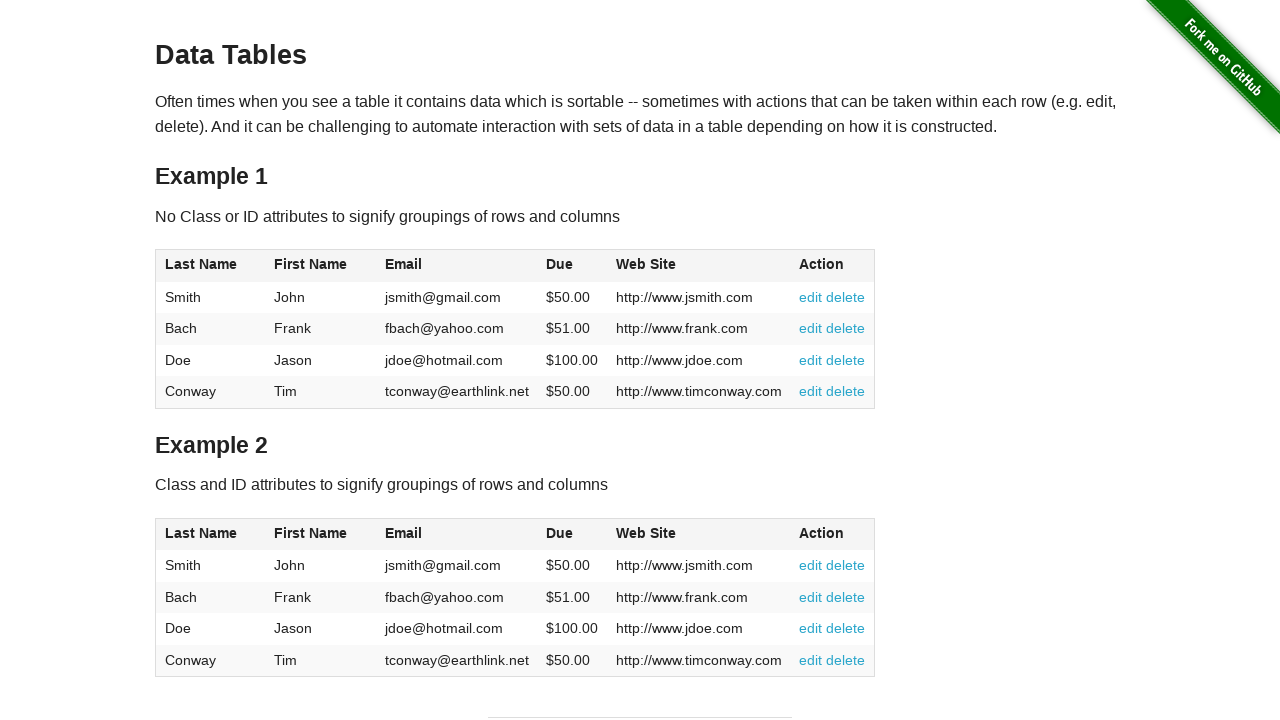

Clicked Due column header (4th column) to sort ascending at (572, 266) on #table1 thead tr th:nth-of-type(4)
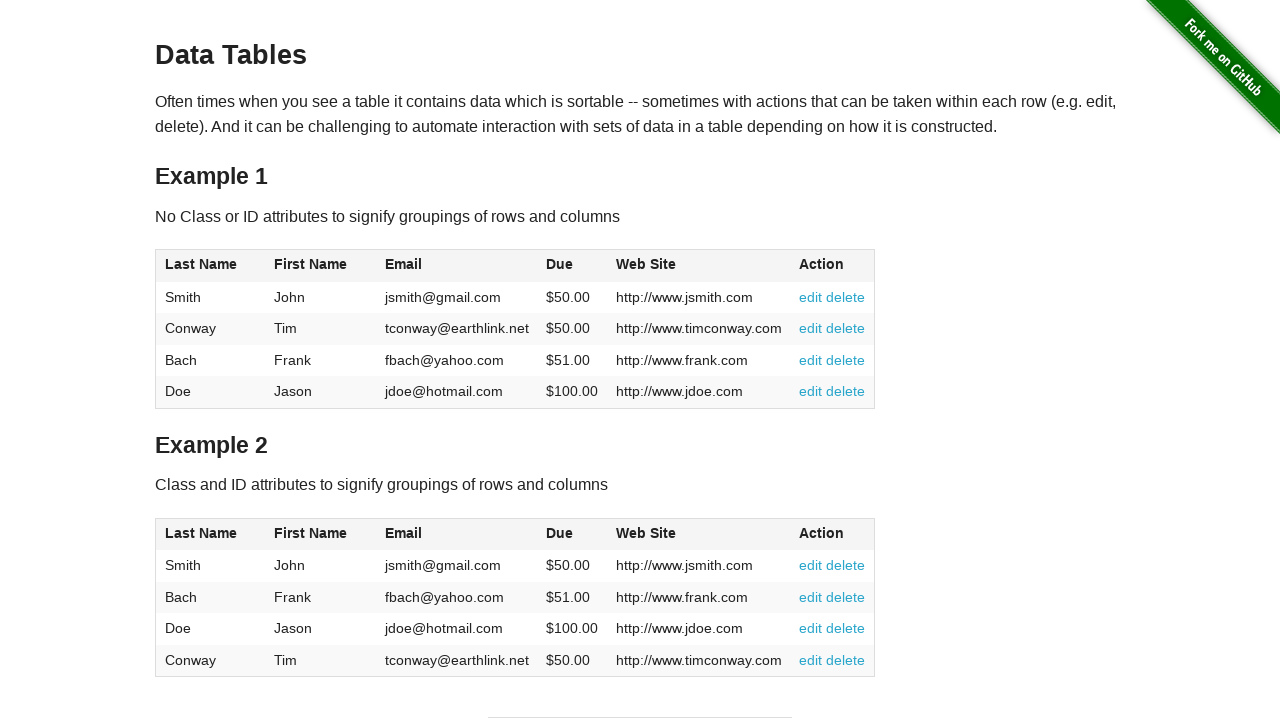

Table body loaded with Due column values
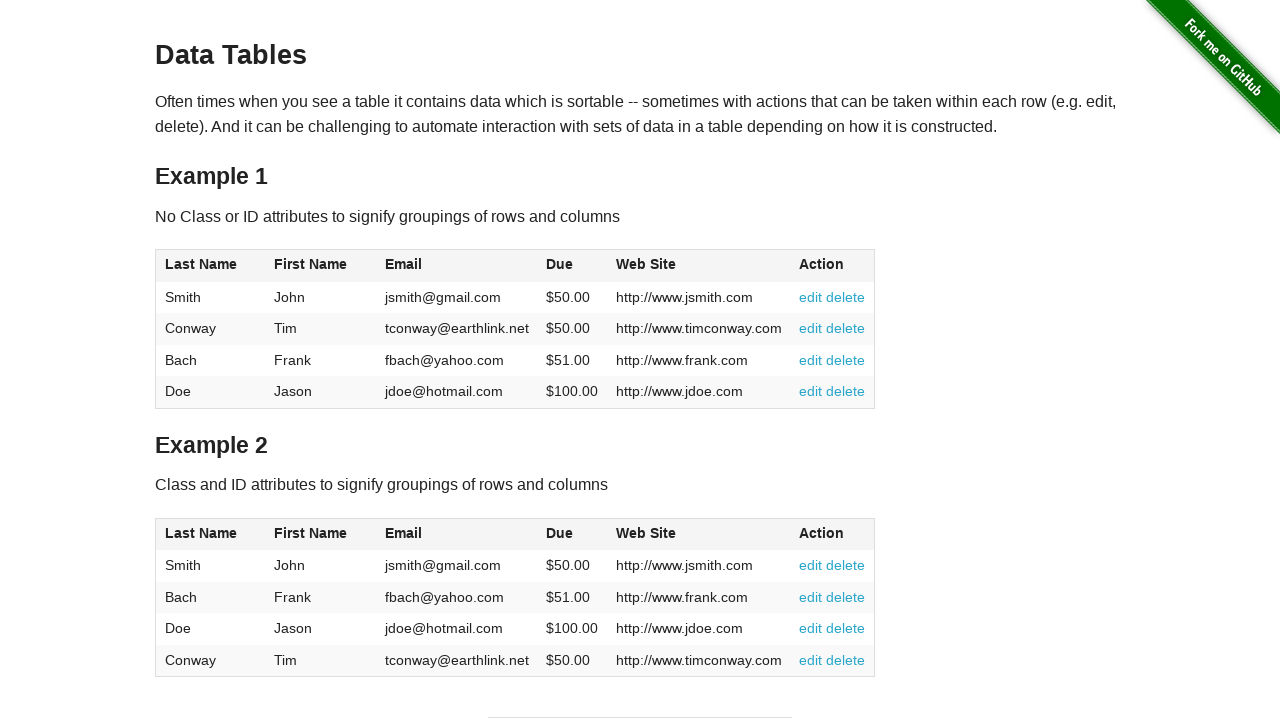

Retrieved all Due column values from table
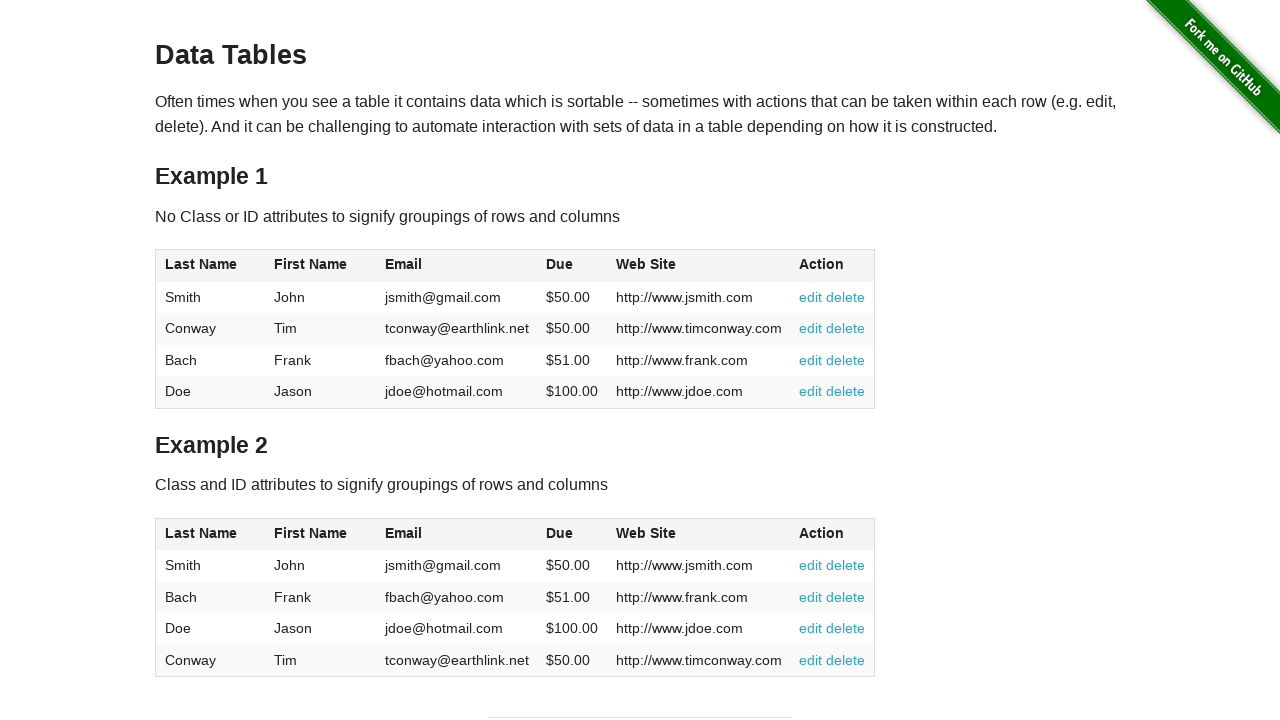

Converted Due values to float for comparison
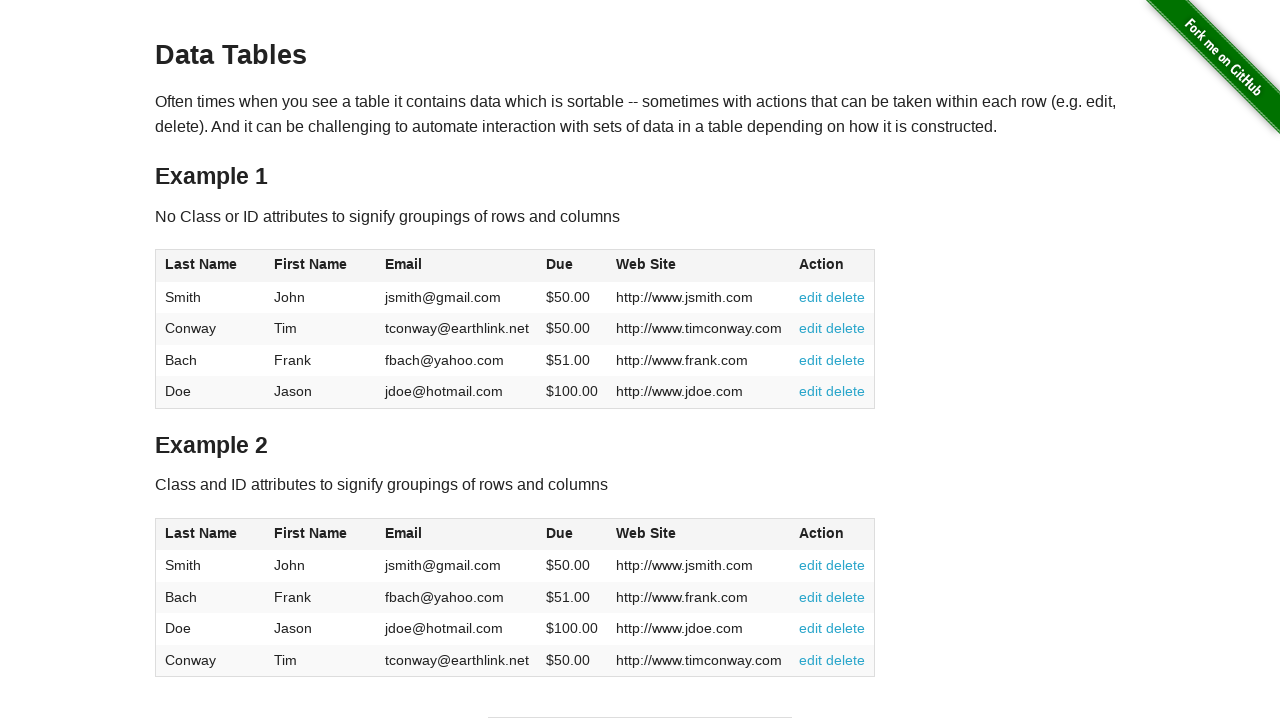

Verified Due value at position 0 ($50.0) is less than or equal to position 1 ($50.0)
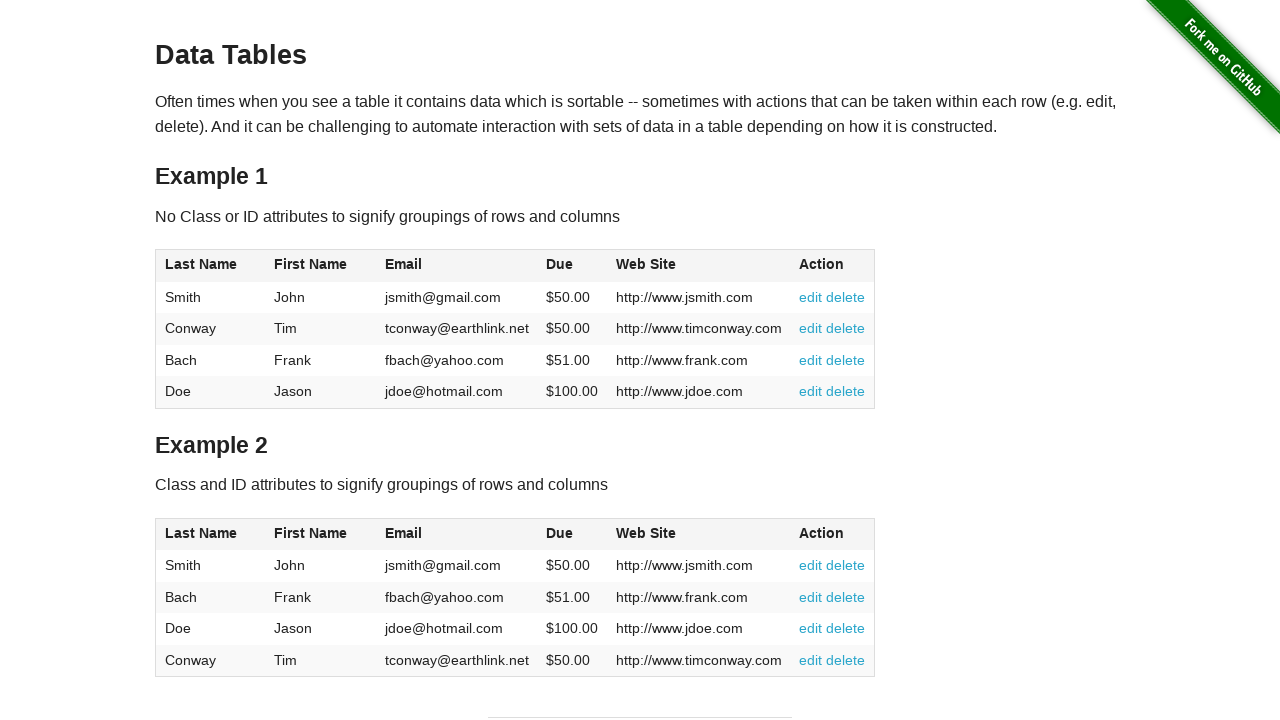

Verified Due value at position 1 ($50.0) is less than or equal to position 2 ($51.0)
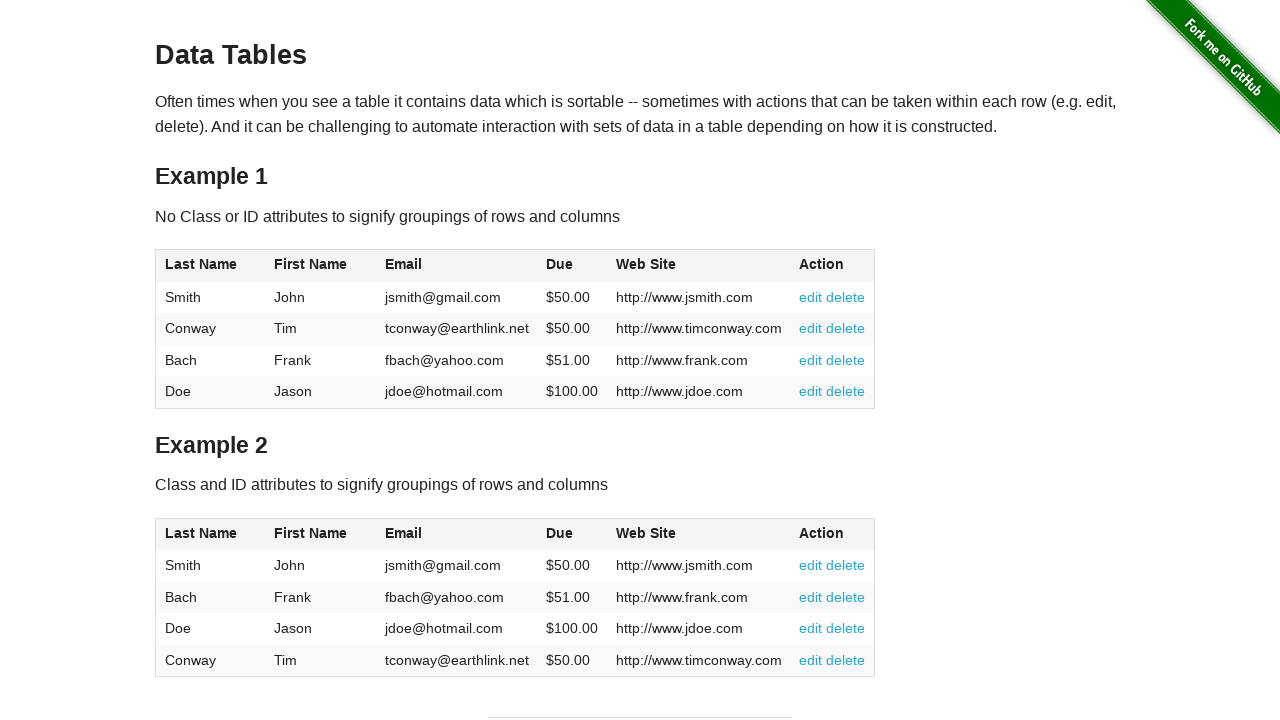

Verified Due value at position 2 ($51.0) is less than or equal to position 3 ($100.0)
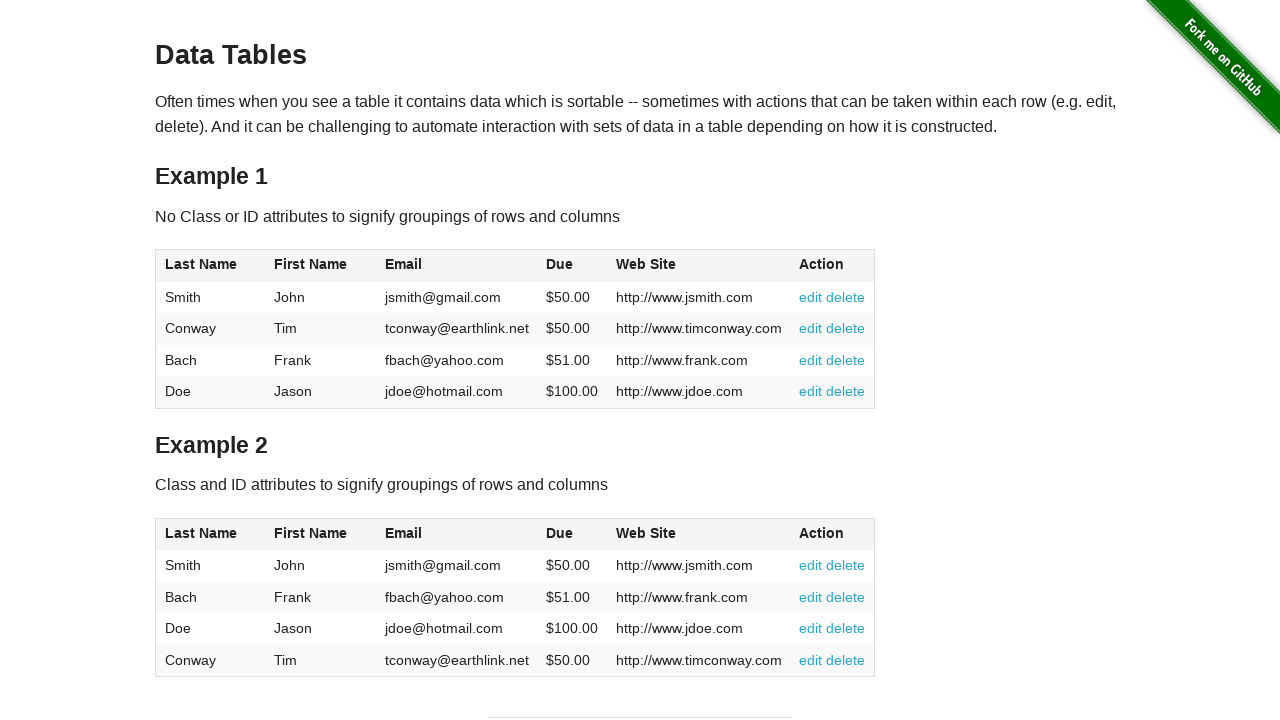

All Due column values verified to be in ascending order
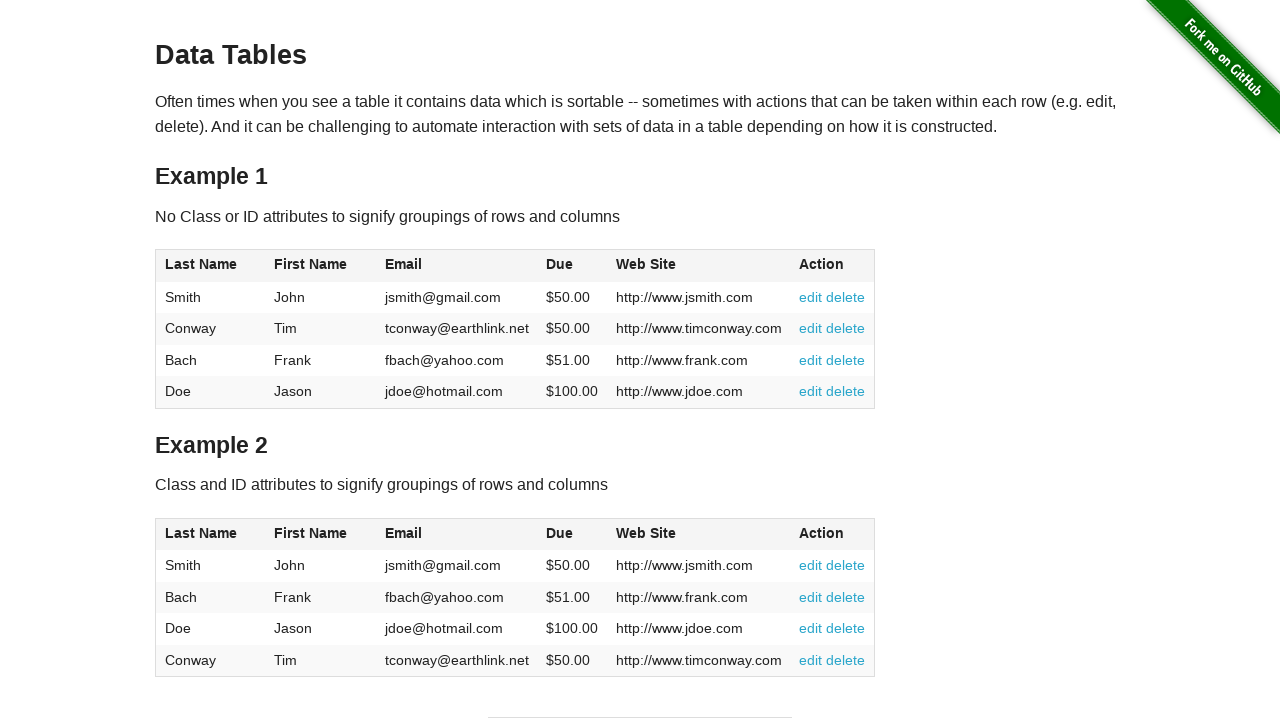

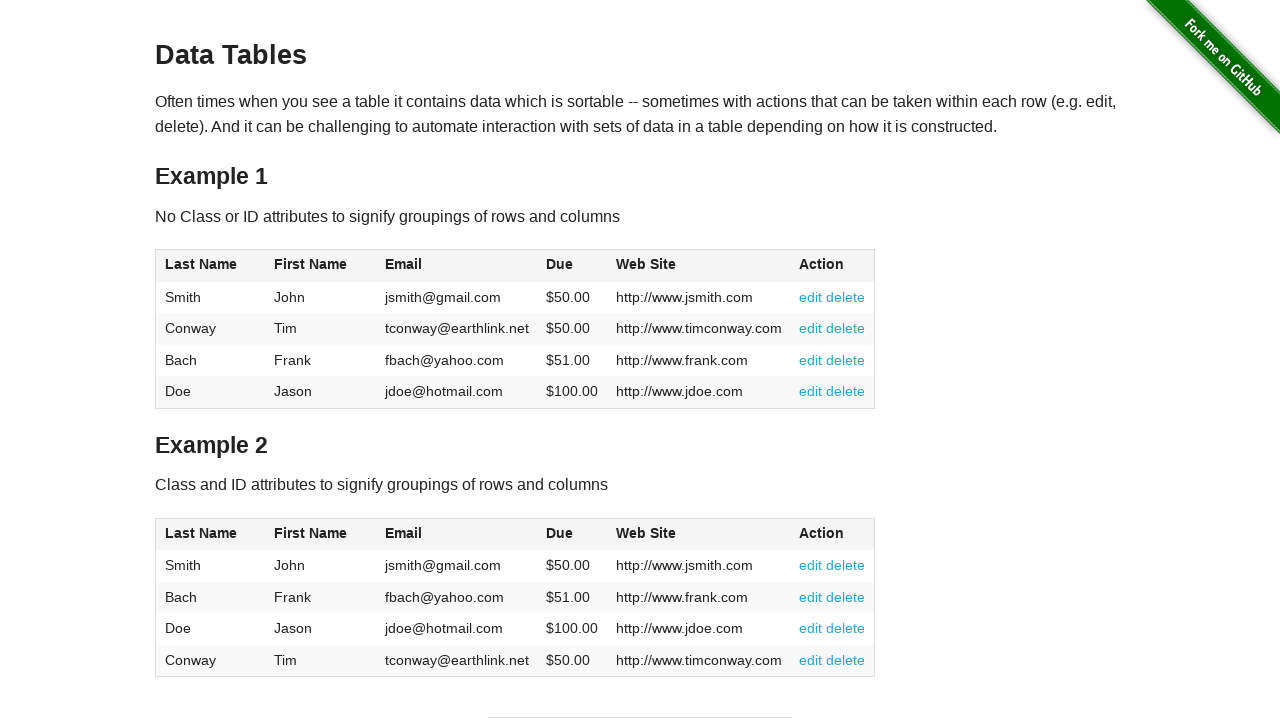